Tests the practice form by selecting a gender radio button option. The original script also attempted a file upload with a local file path which cannot be replicated in a clean environment.

Starting URL: https://demoqa.com/automation-practice-form

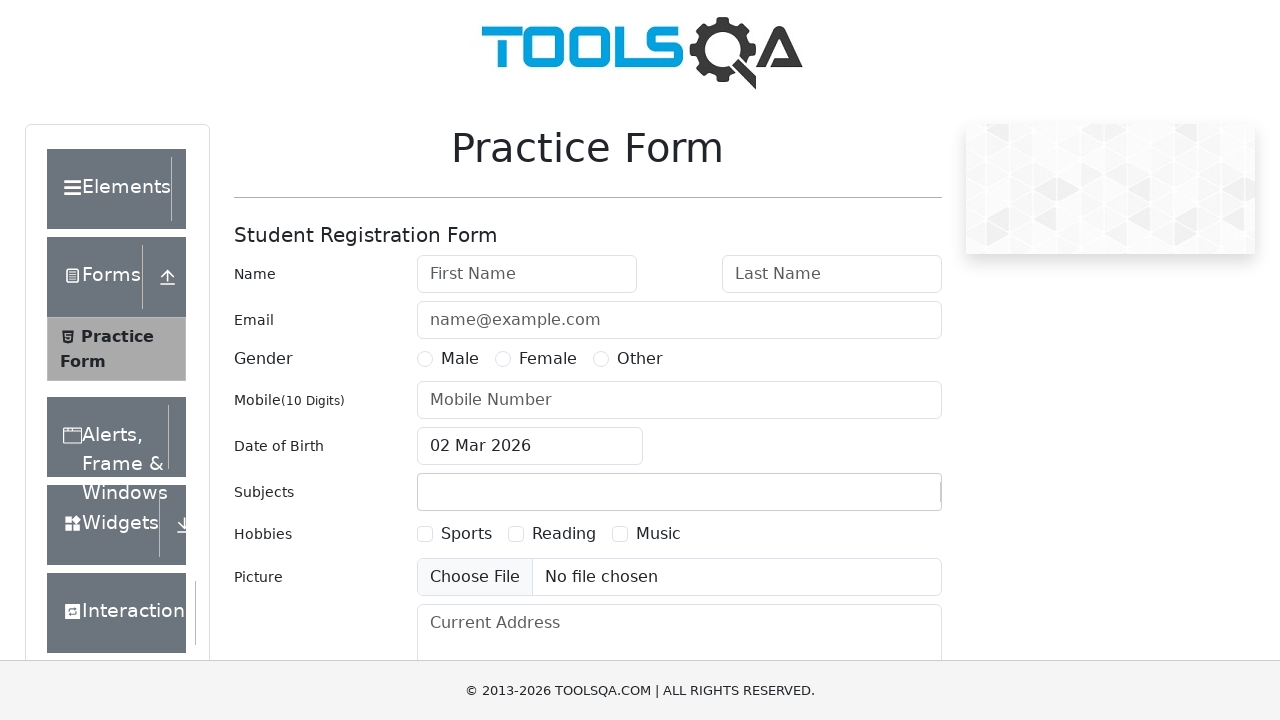

Clicked the Male gender radio button at (460, 359) on label[for='gender-radio-1']
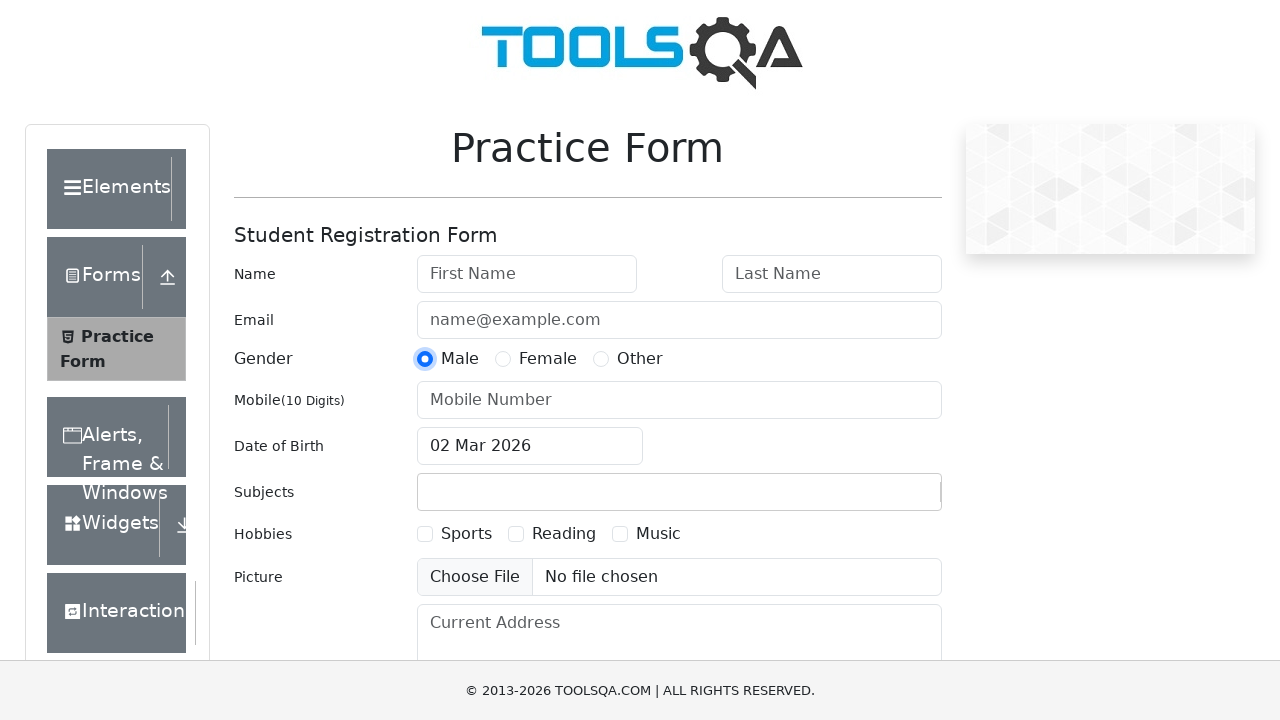

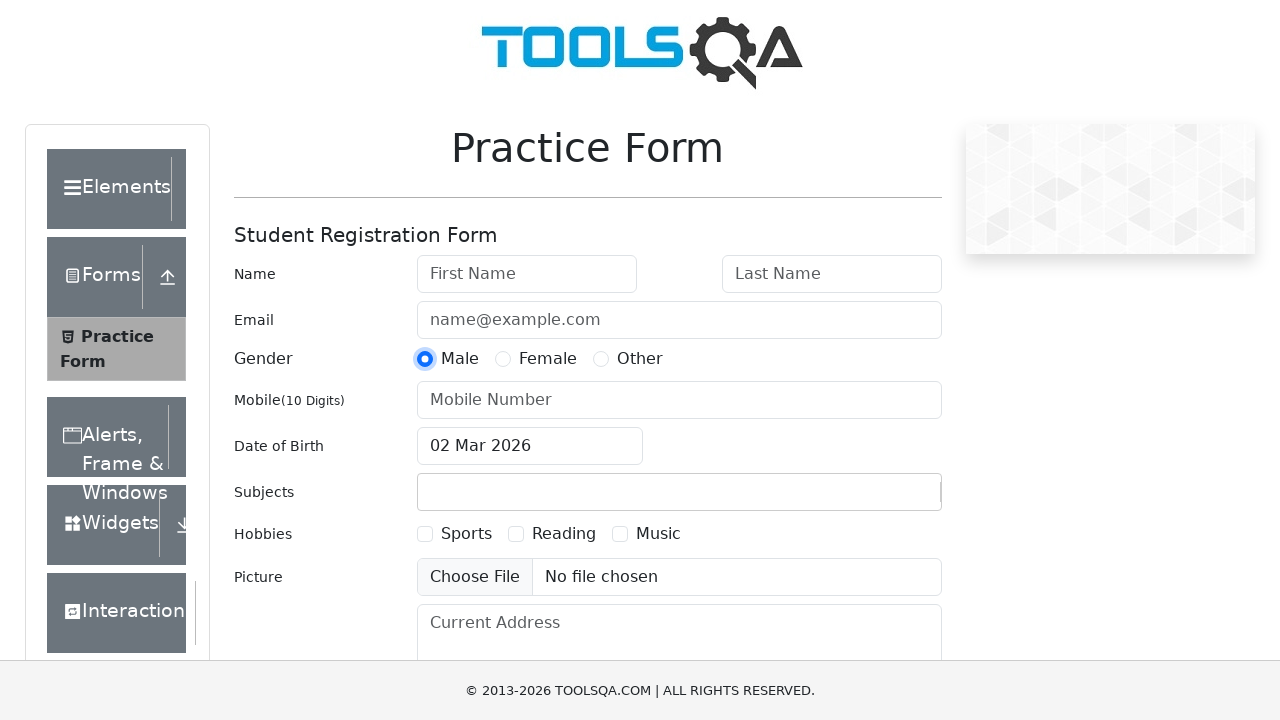